Tests form submission by entering HTML text in the First Name field and clicking Submit to verify the page handles the input correctly

Starting URL: http://testingchallenges.thetestingmap.org/index.php

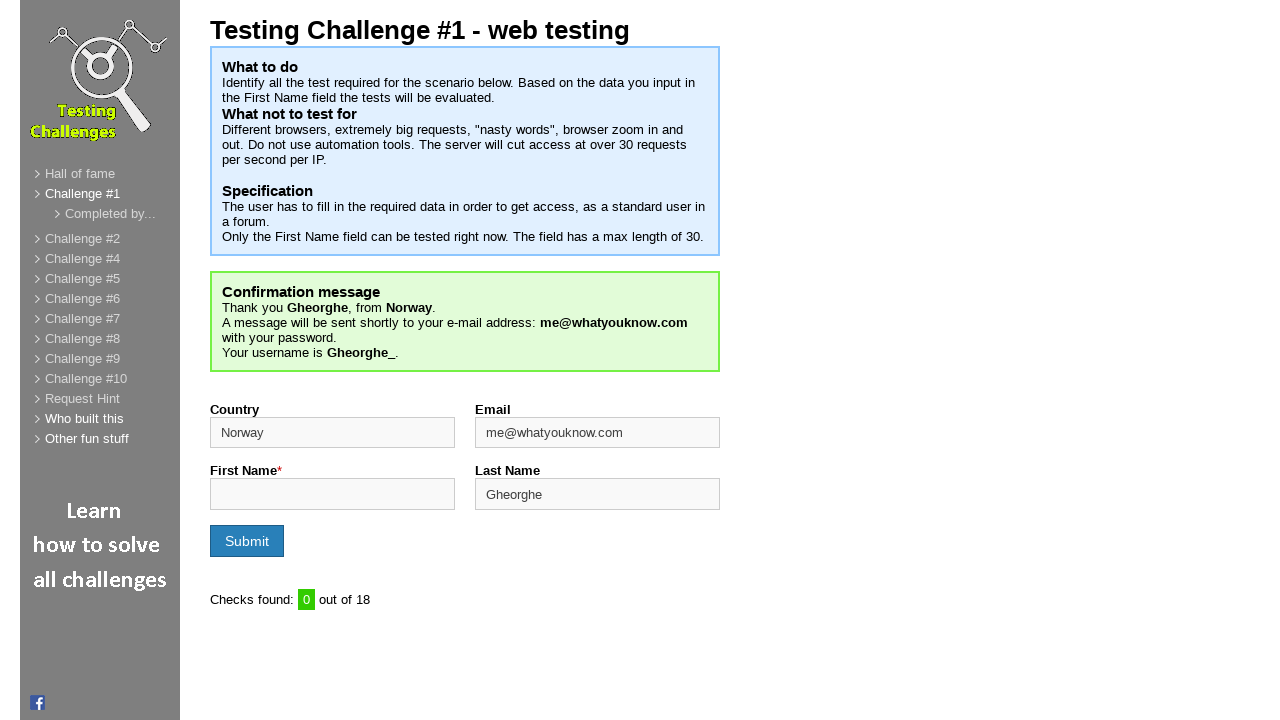

Filled First Name field with HTML text '<h1>TRG Group</h1>' on input[name='firstname']
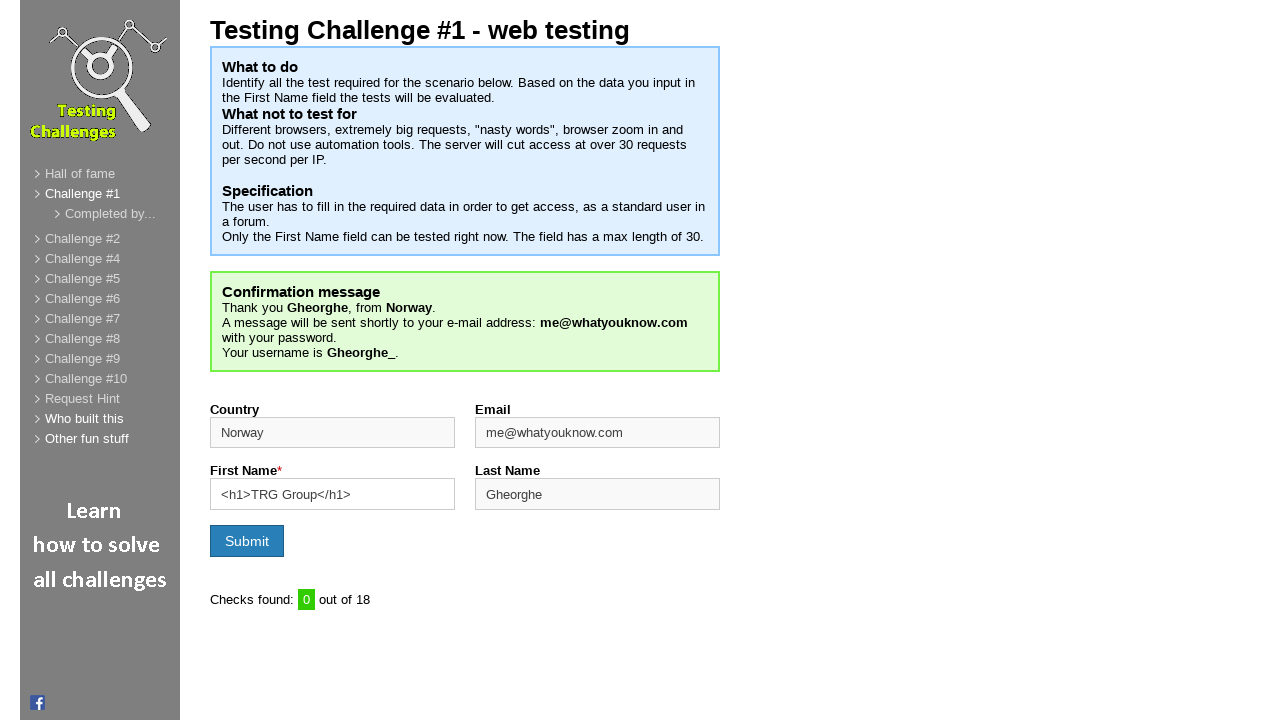

Clicked Submit button to submit form at (247, 541) on input[type='submit']
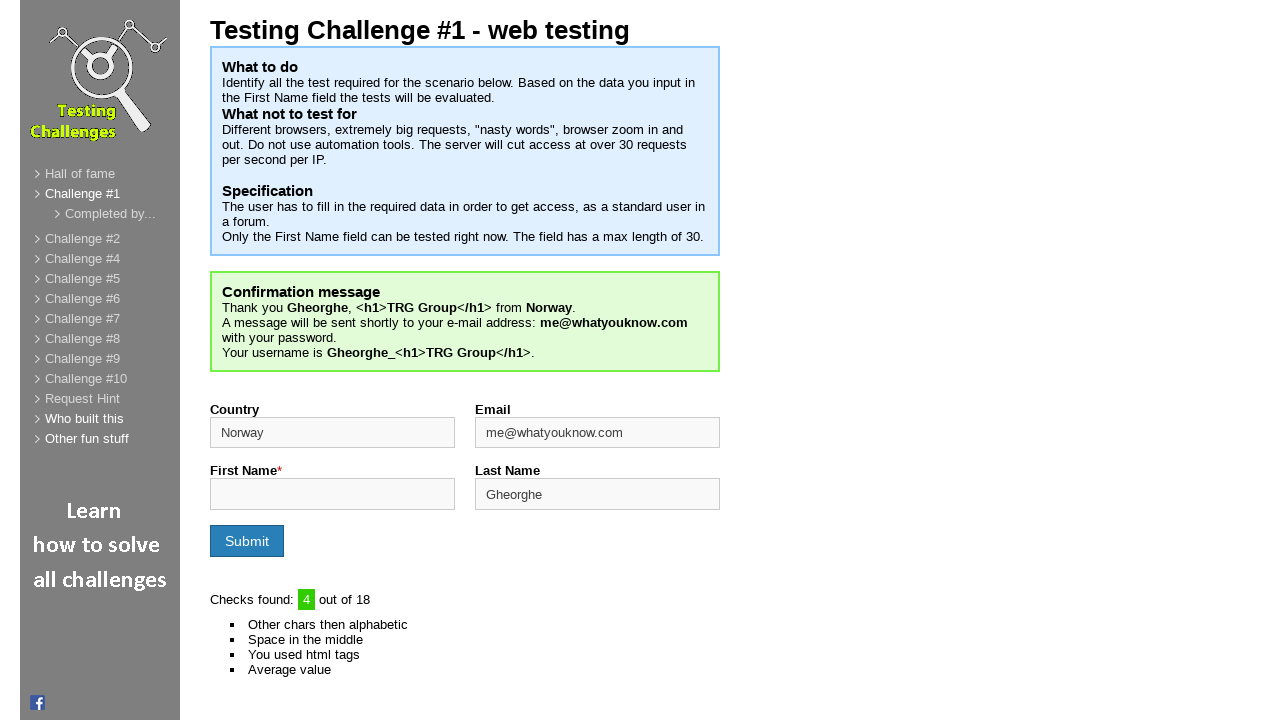

Waited for page to finish processing submission and network requests to complete
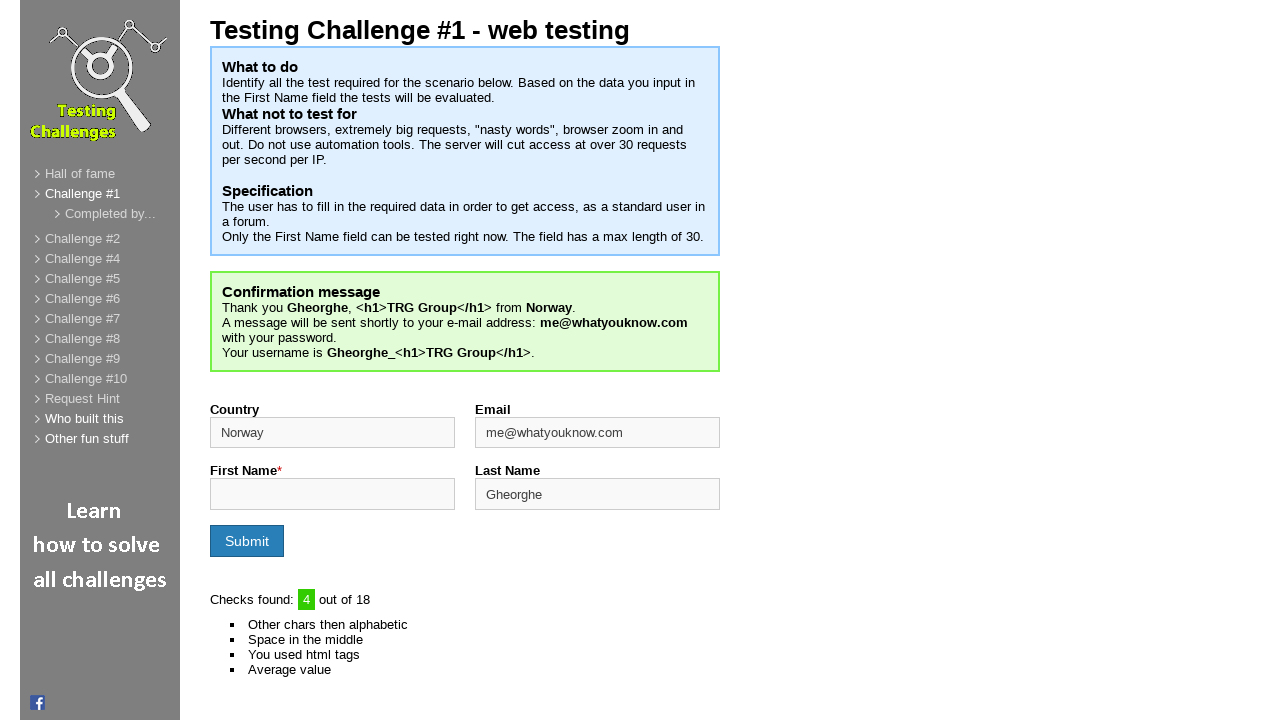

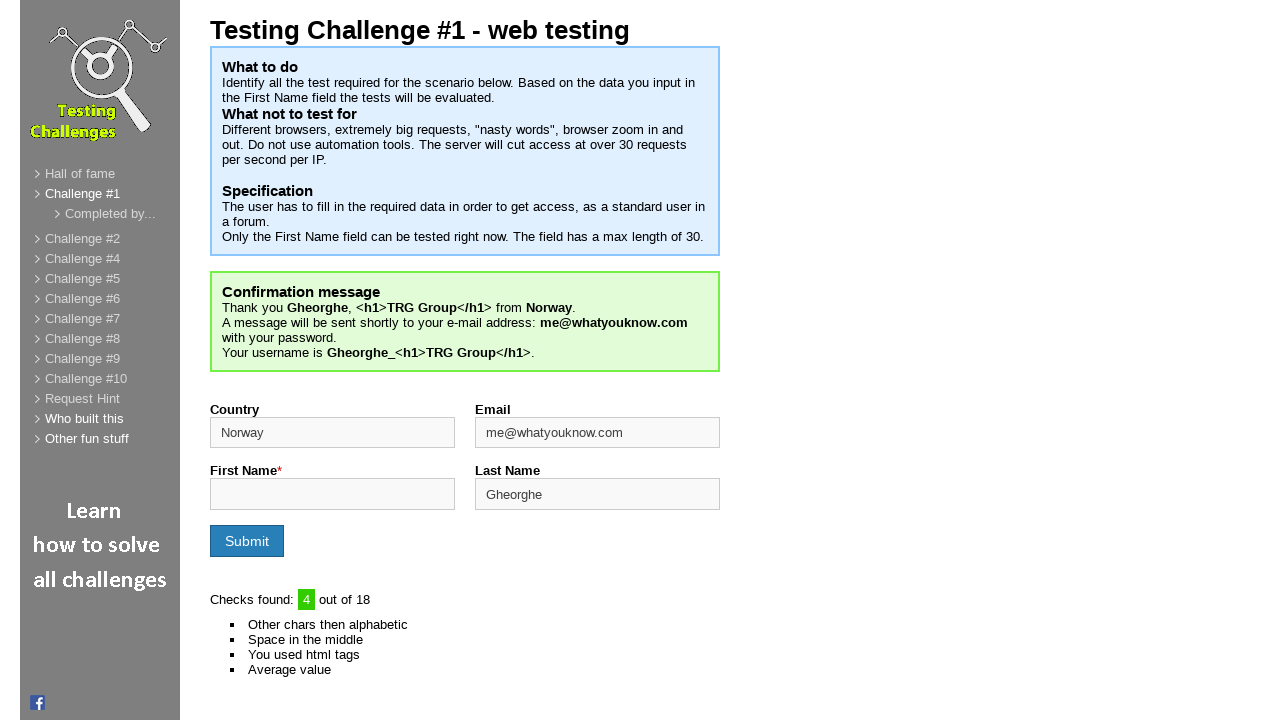